Tests that edits are cancelled when pressing Escape key

Starting URL: https://demo.playwright.dev/todomvc

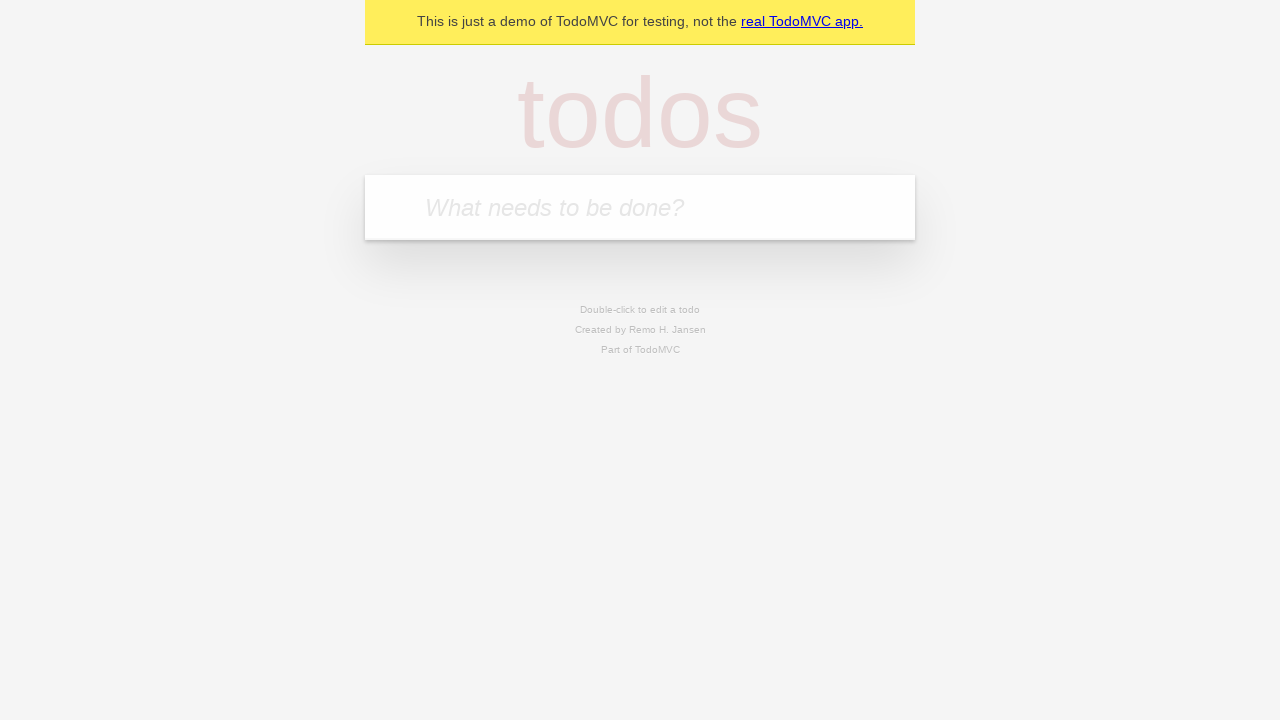

Filled first todo field with 'buy some cheese' on internal:attr=[placeholder="What needs to be done?"i]
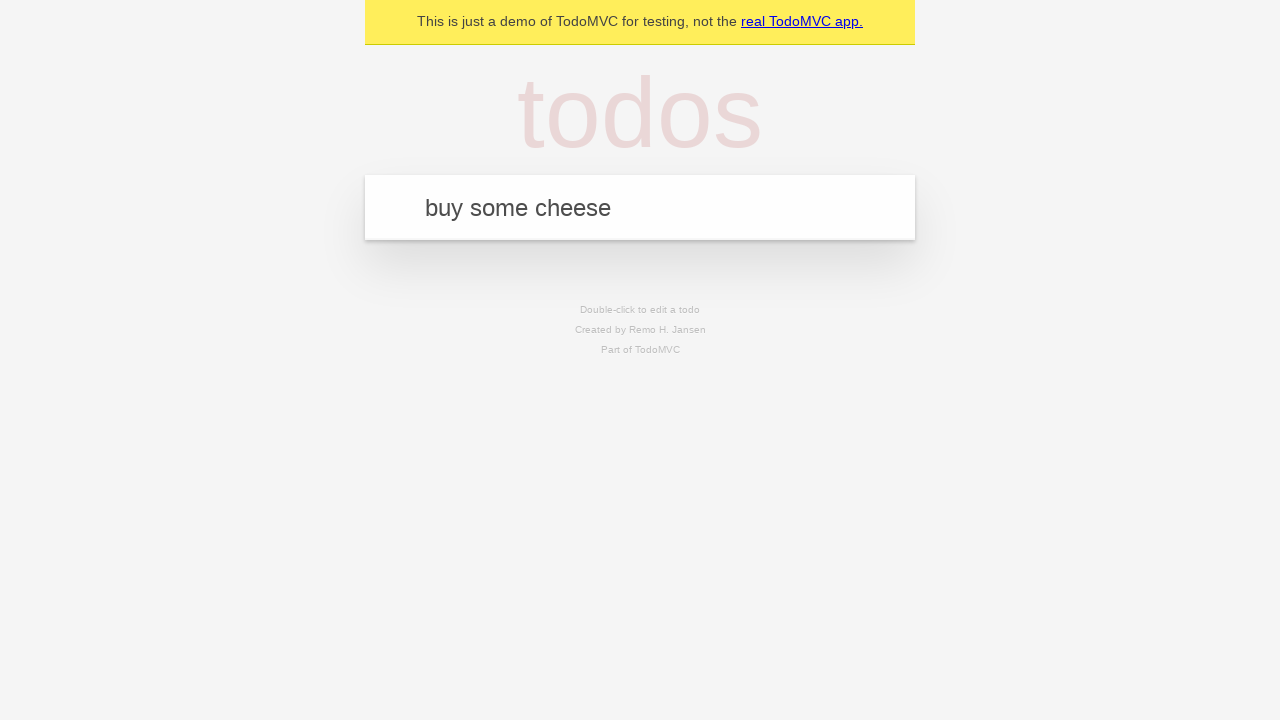

Pressed Enter to create first todo on internal:attr=[placeholder="What needs to be done?"i]
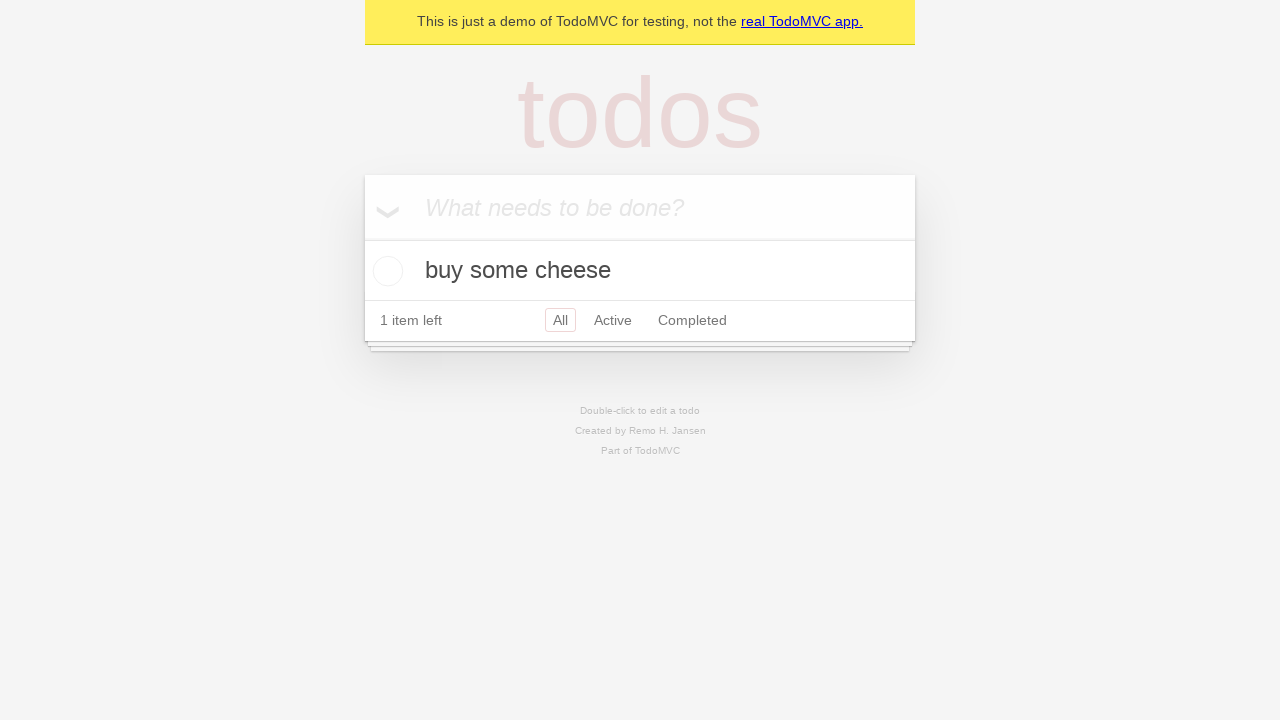

Filled second todo field with 'feed the cat' on internal:attr=[placeholder="What needs to be done?"i]
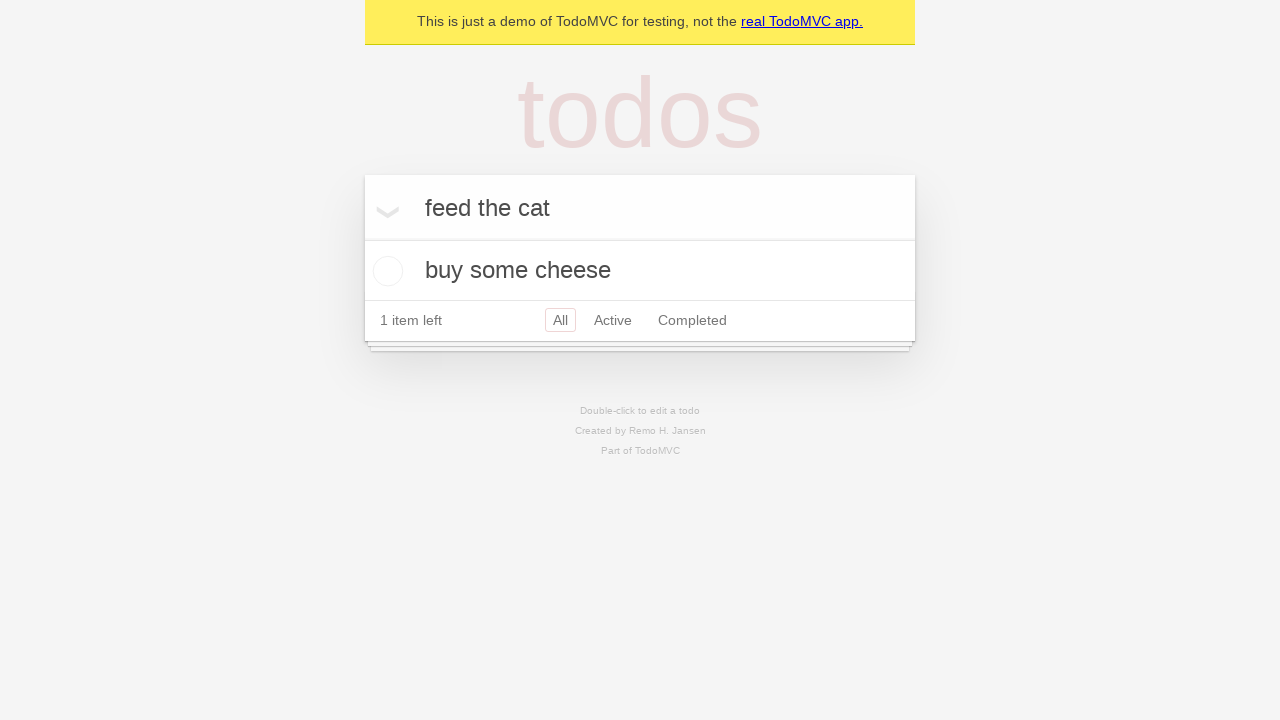

Pressed Enter to create second todo on internal:attr=[placeholder="What needs to be done?"i]
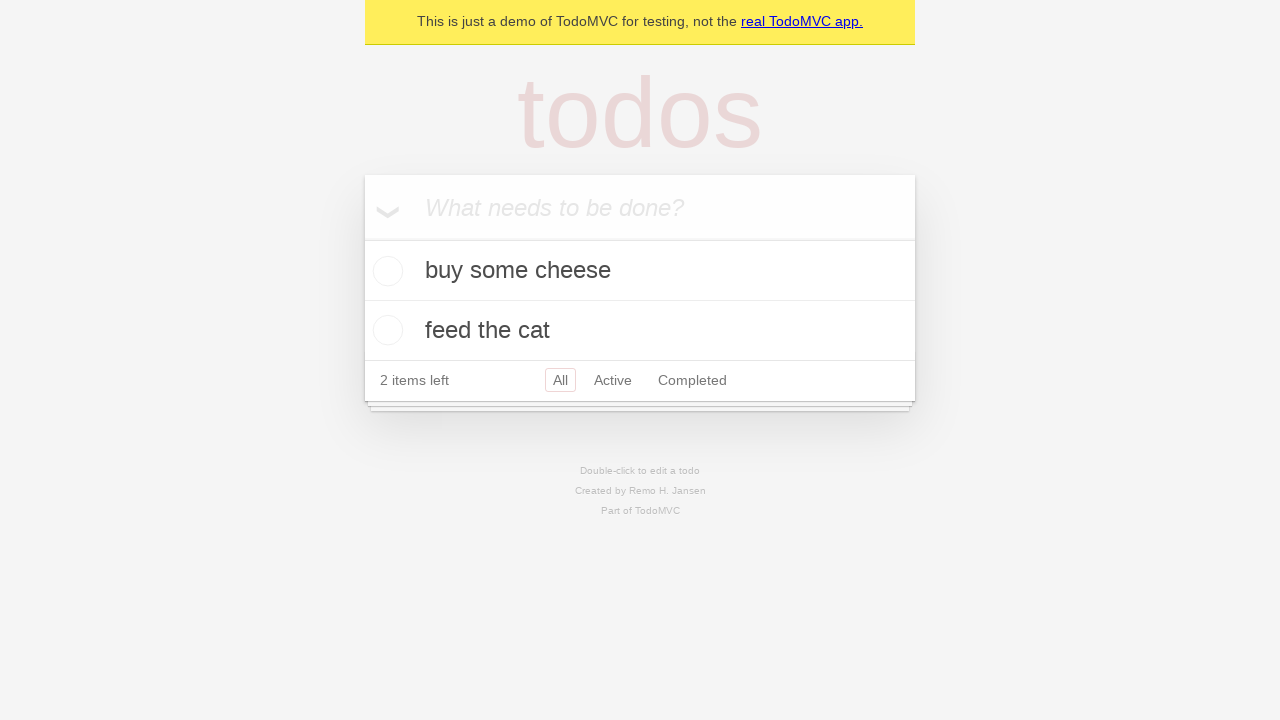

Filled third todo field with 'book a doctors appointment' on internal:attr=[placeholder="What needs to be done?"i]
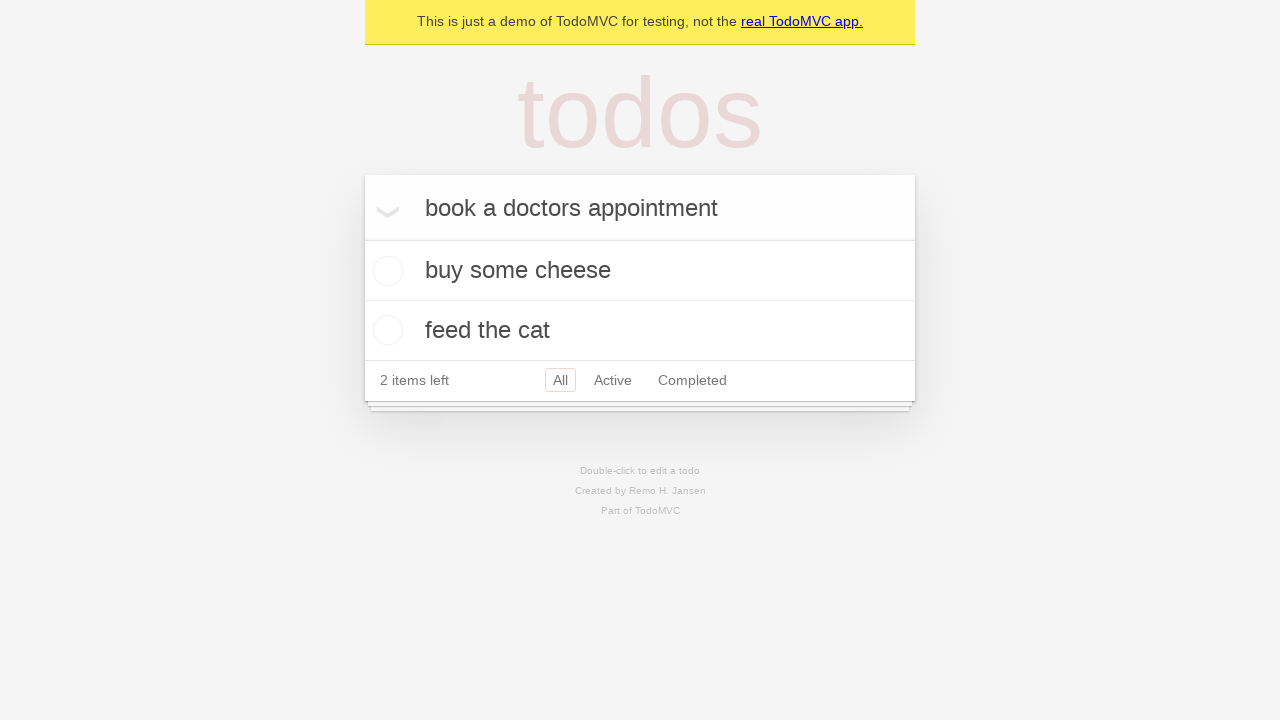

Pressed Enter to create third todo on internal:attr=[placeholder="What needs to be done?"i]
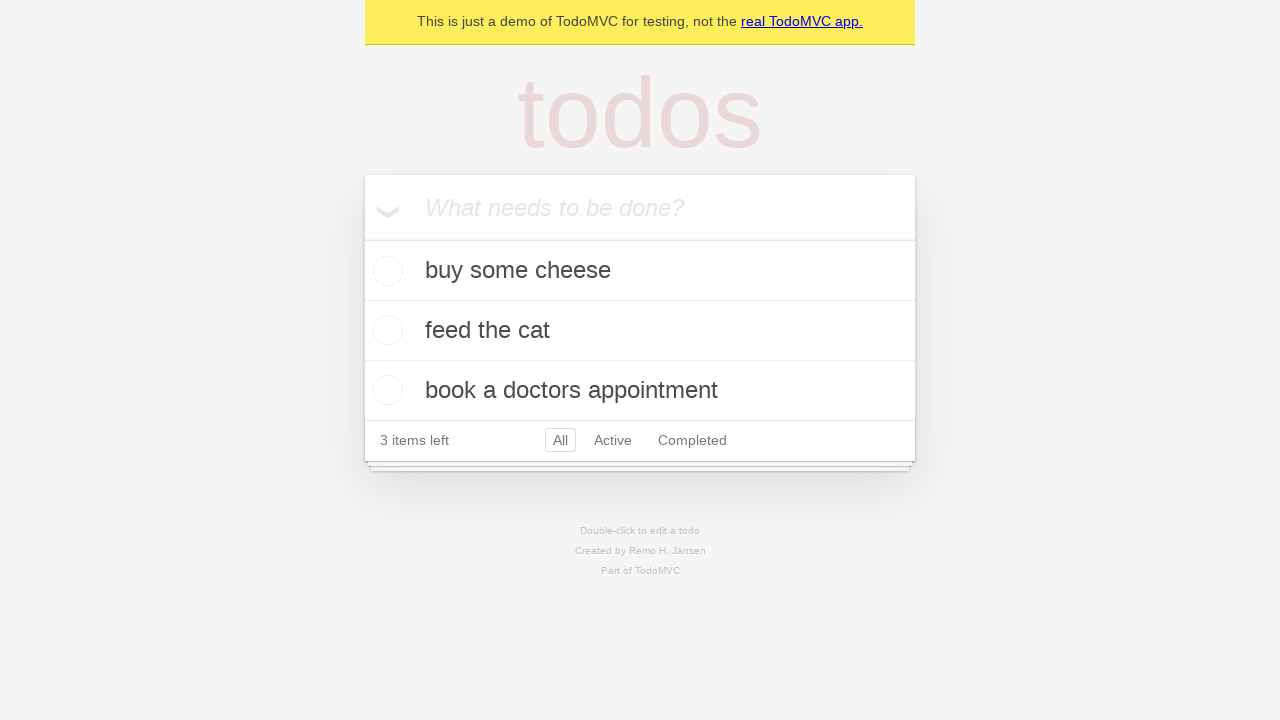

Double-clicked second todo item to enter edit mode at (640, 331) on internal:testid=[data-testid="todo-item"s] >> nth=1
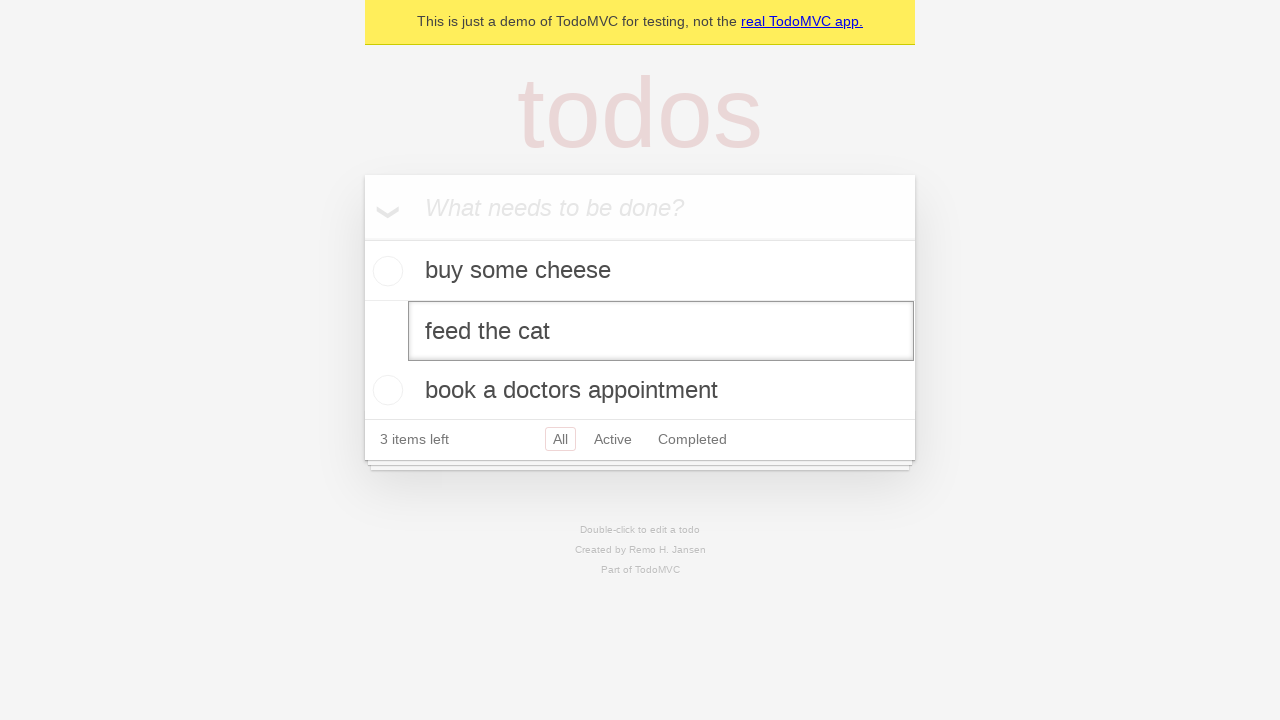

Filled edit field with 'buy some sausages' on internal:testid=[data-testid="todo-item"s] >> nth=1 >> internal:role=textbox[nam
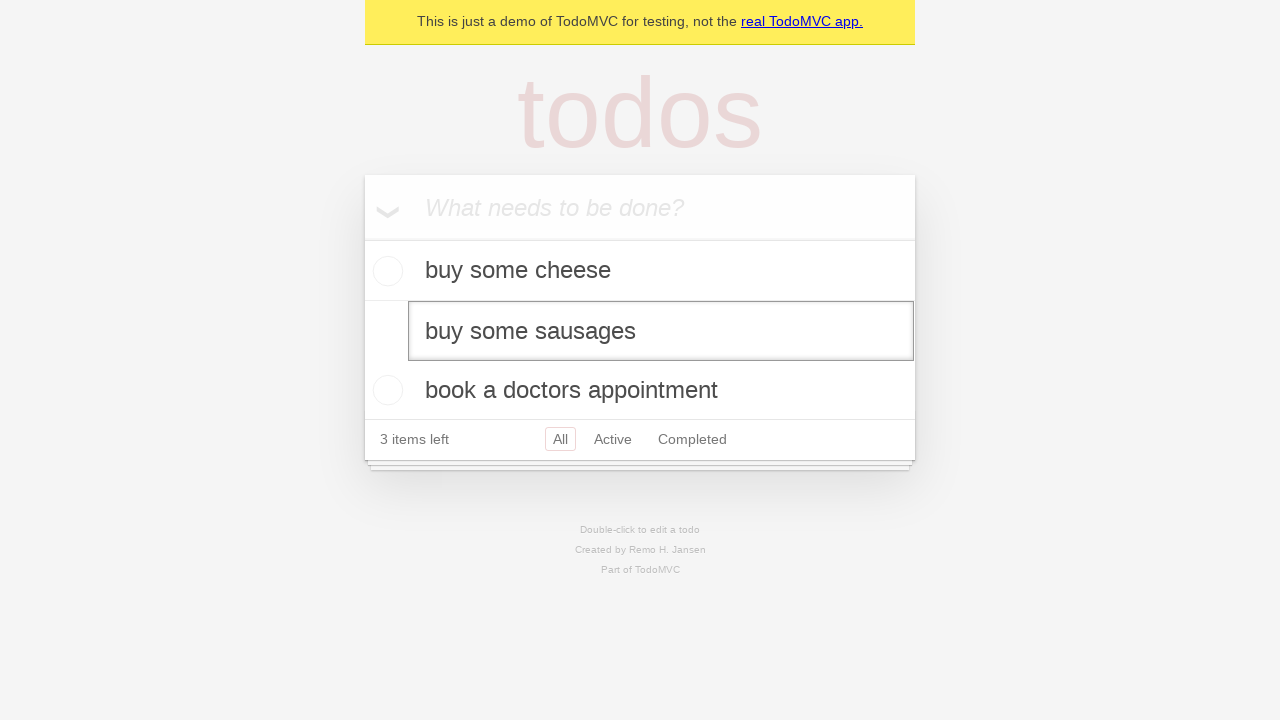

Pressed Escape key to cancel edit on internal:testid=[data-testid="todo-item"s] >> nth=1 >> internal:role=textbox[nam
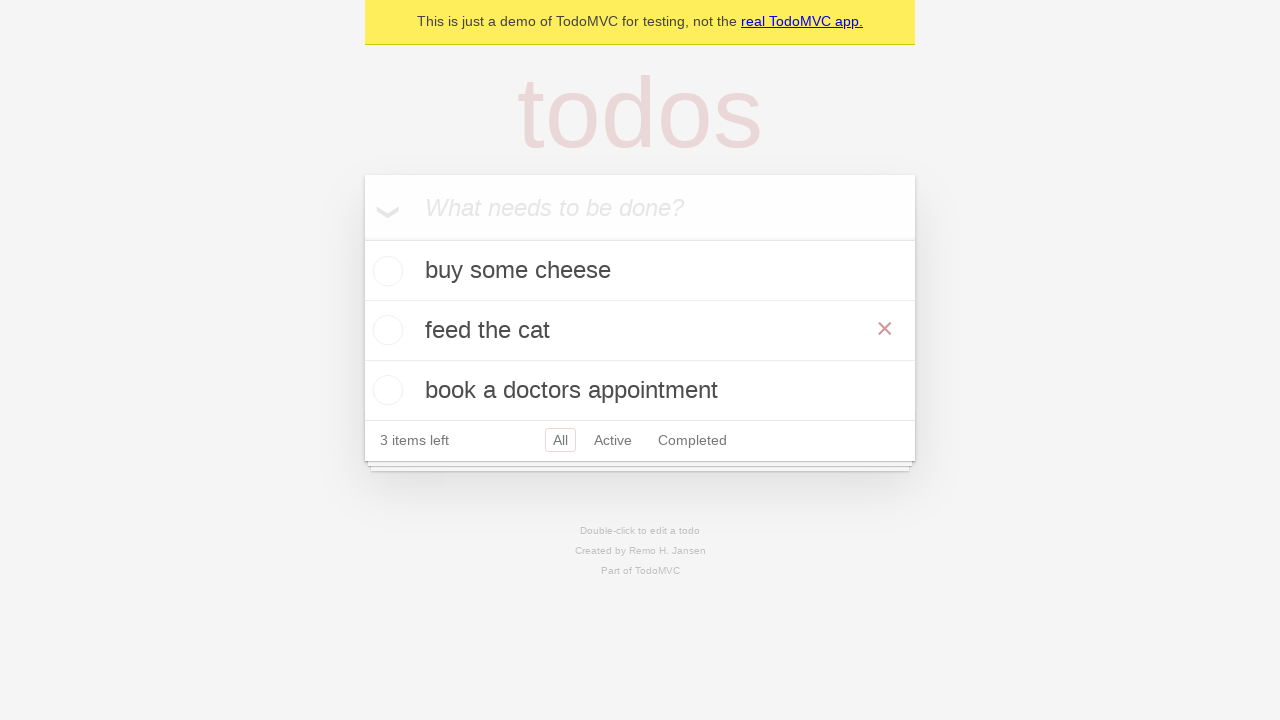

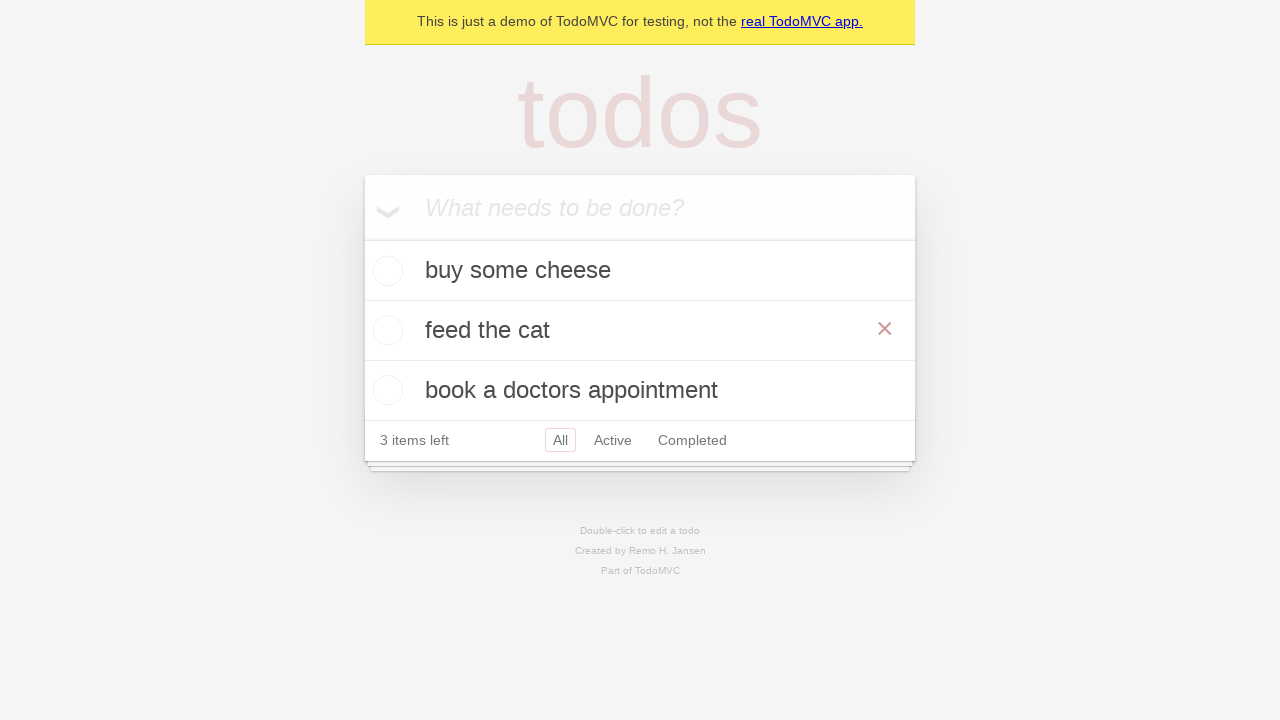